Navigates to Paytm homepage and clicks on the user icon element, likely to open a login or account menu.

Starting URL: https://paytm.com/

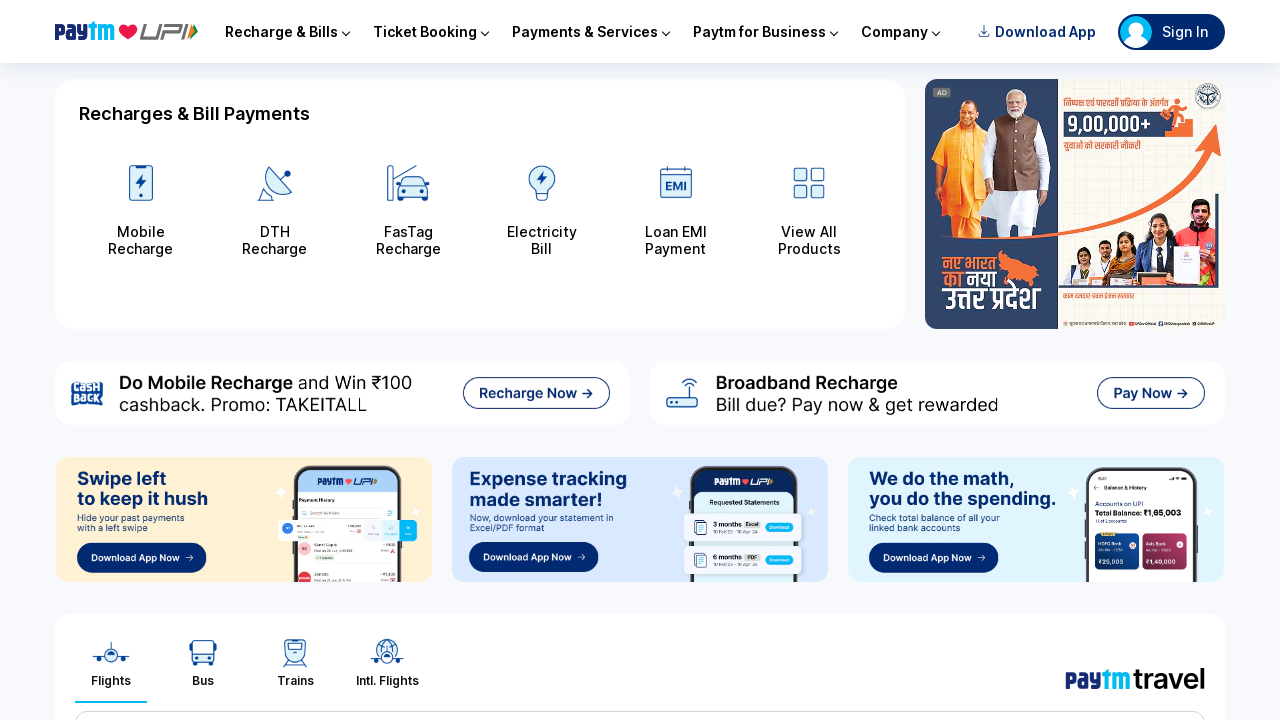

Waited 2 seconds for page to load
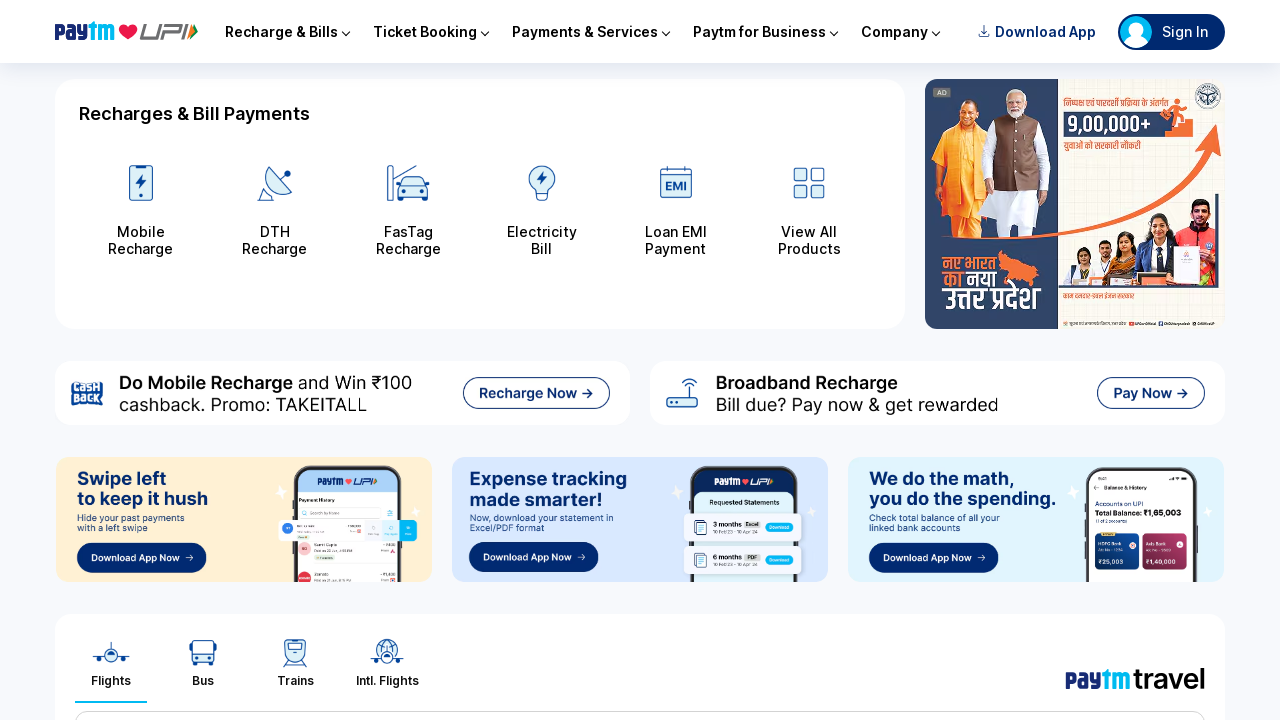

Clicked on user icon to open login or account menu at (1136, 32) on img[alt='user']
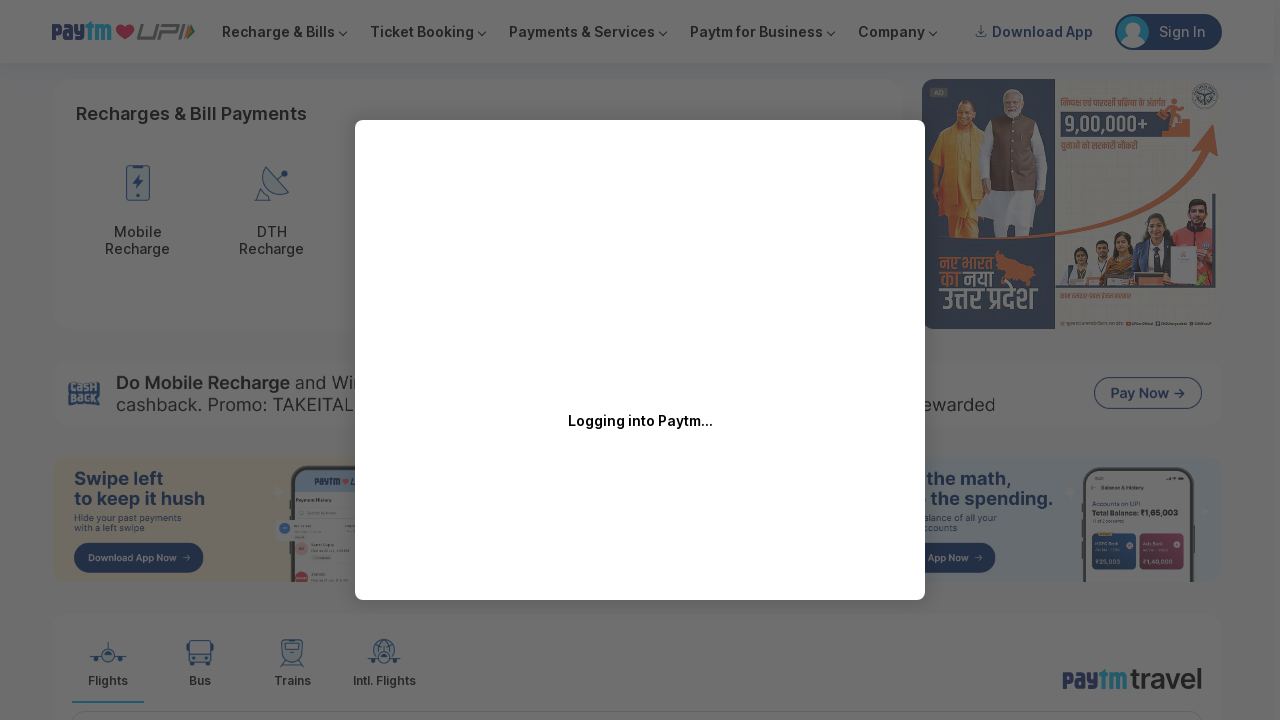

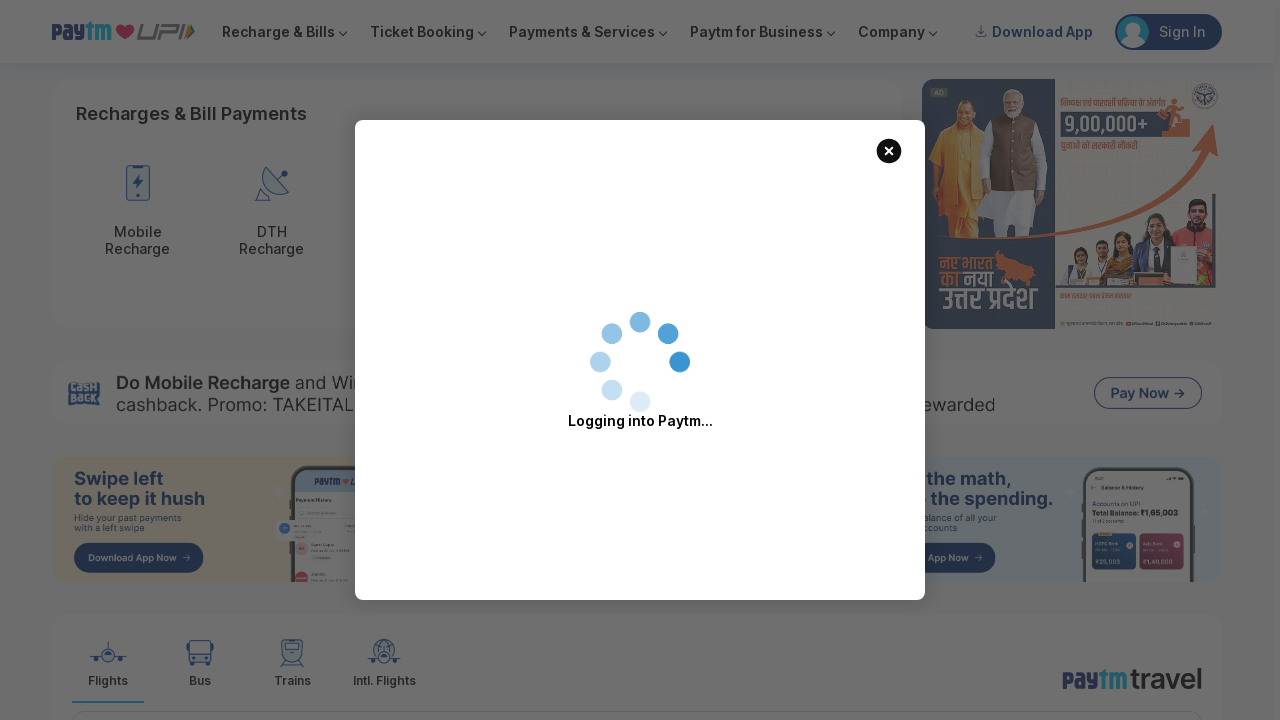